Fills out a simple form with first name, last name, city, and country fields, then submits the form

Starting URL: http://suninjuly.github.io/simple_form_find_task.html

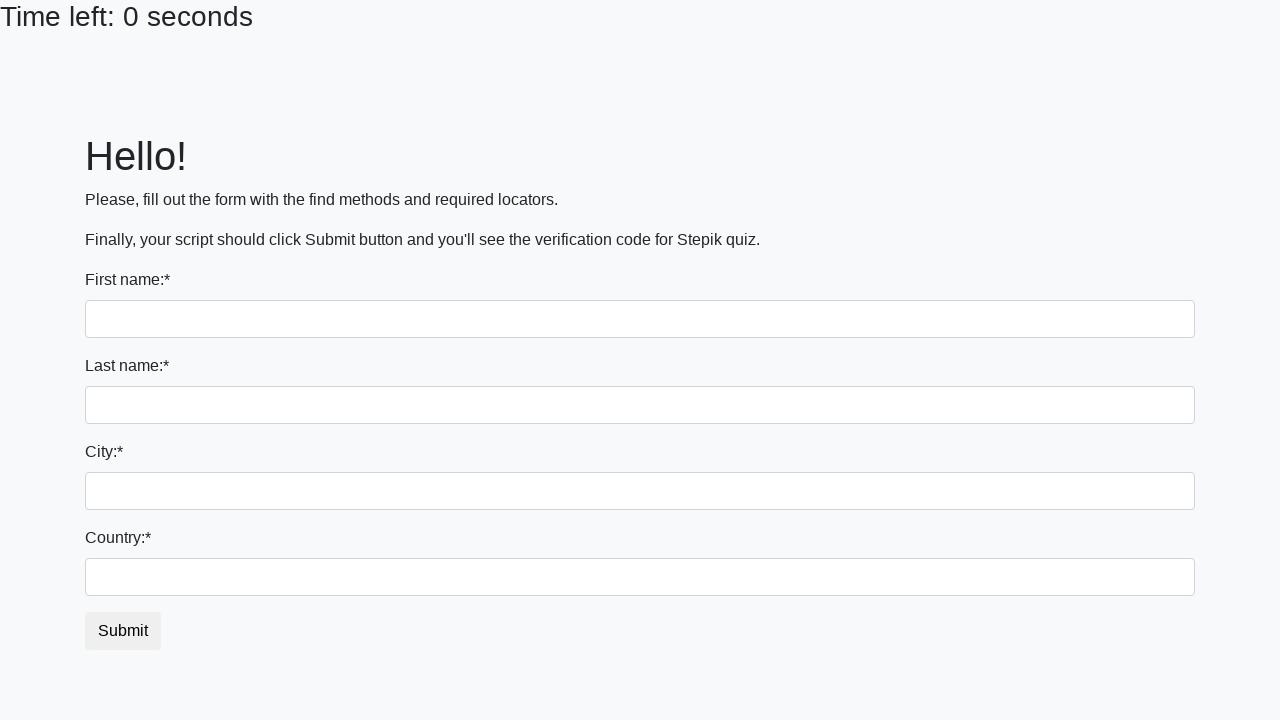

Filled first name field with 'Elizaveta' on input:first-of-type
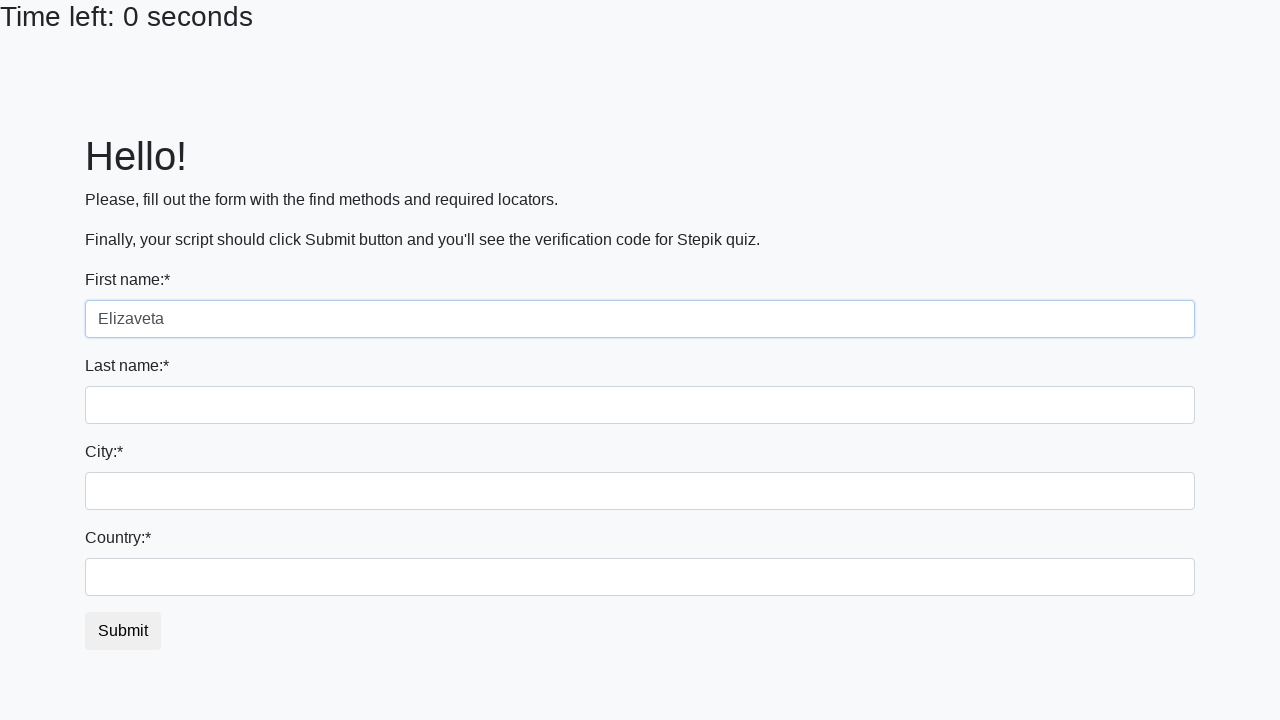

Filled last name field with 'Lysenko' on input[name='last_name']
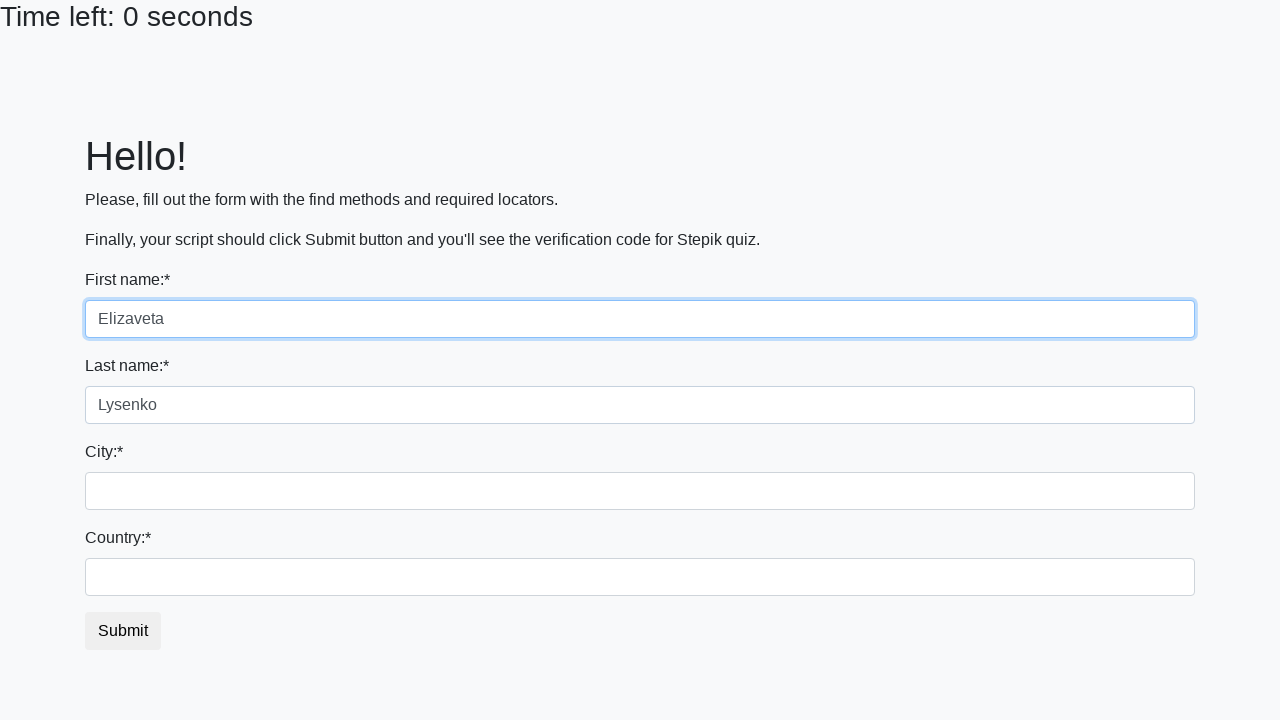

Filled city field with 'Berlin' on input.form-control.city
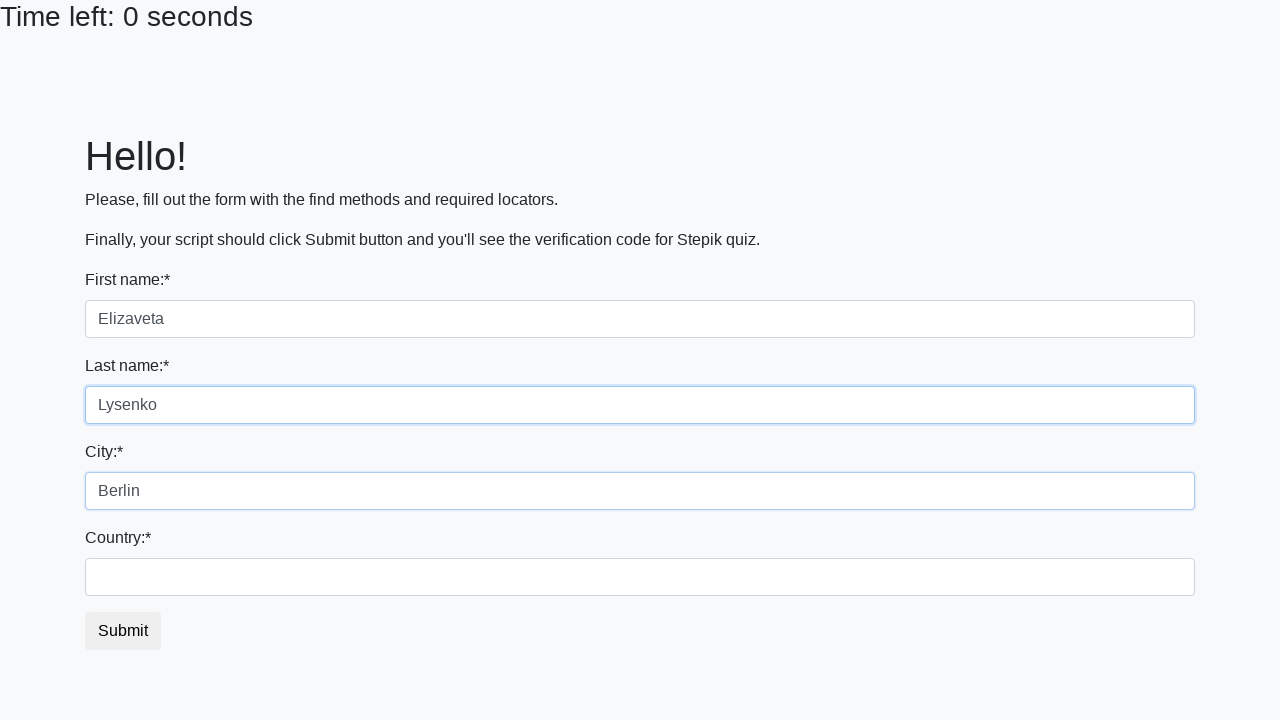

Filled country field with 'Germany' on #country
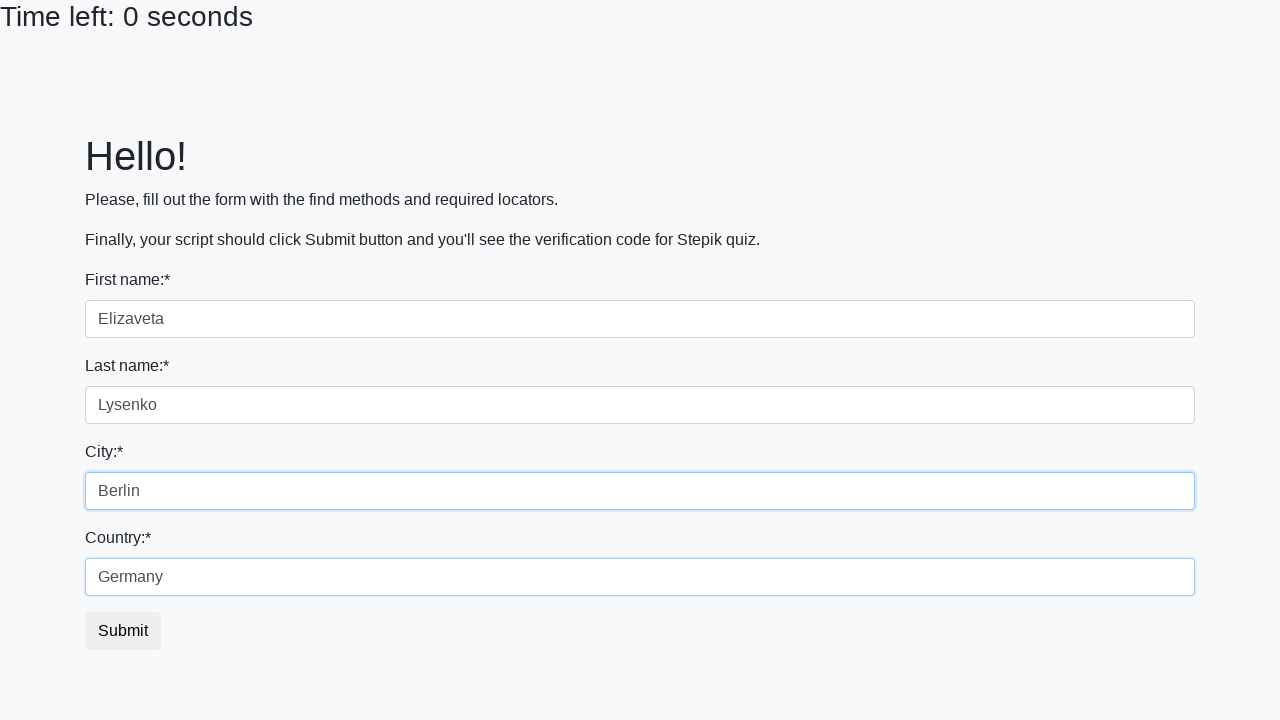

Clicked submit button to submit the form at (123, 631) on button.btn
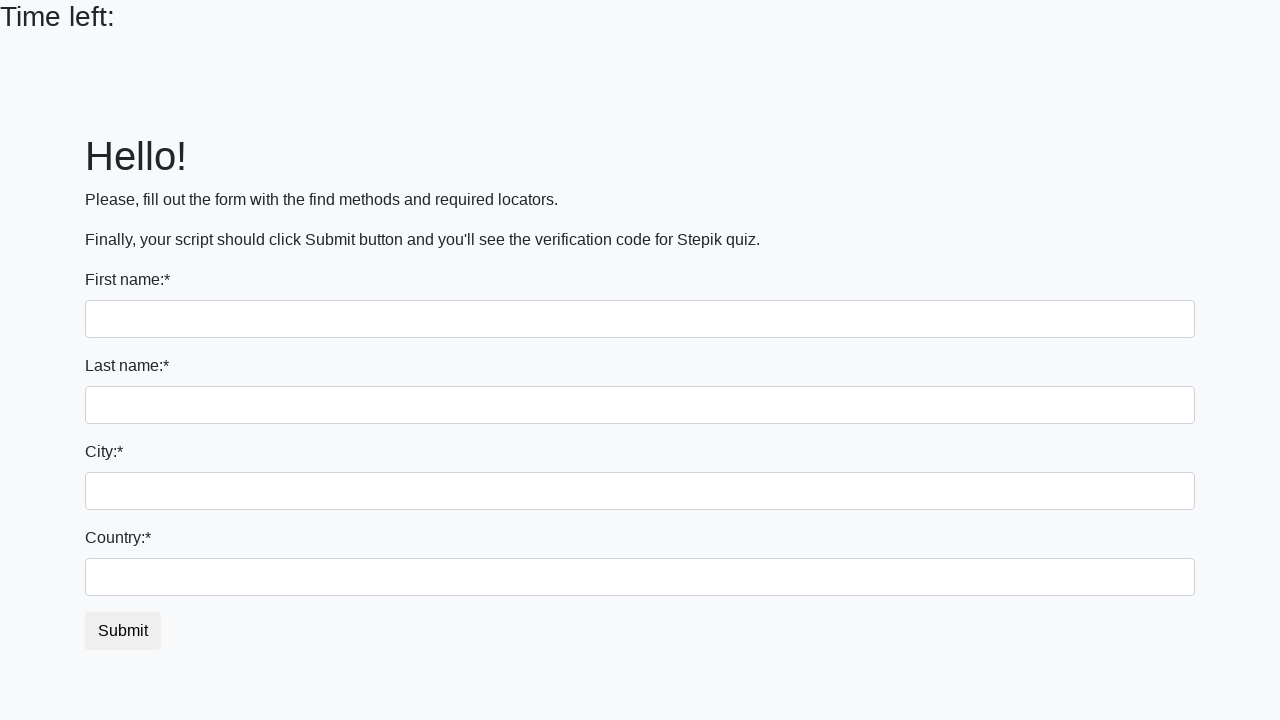

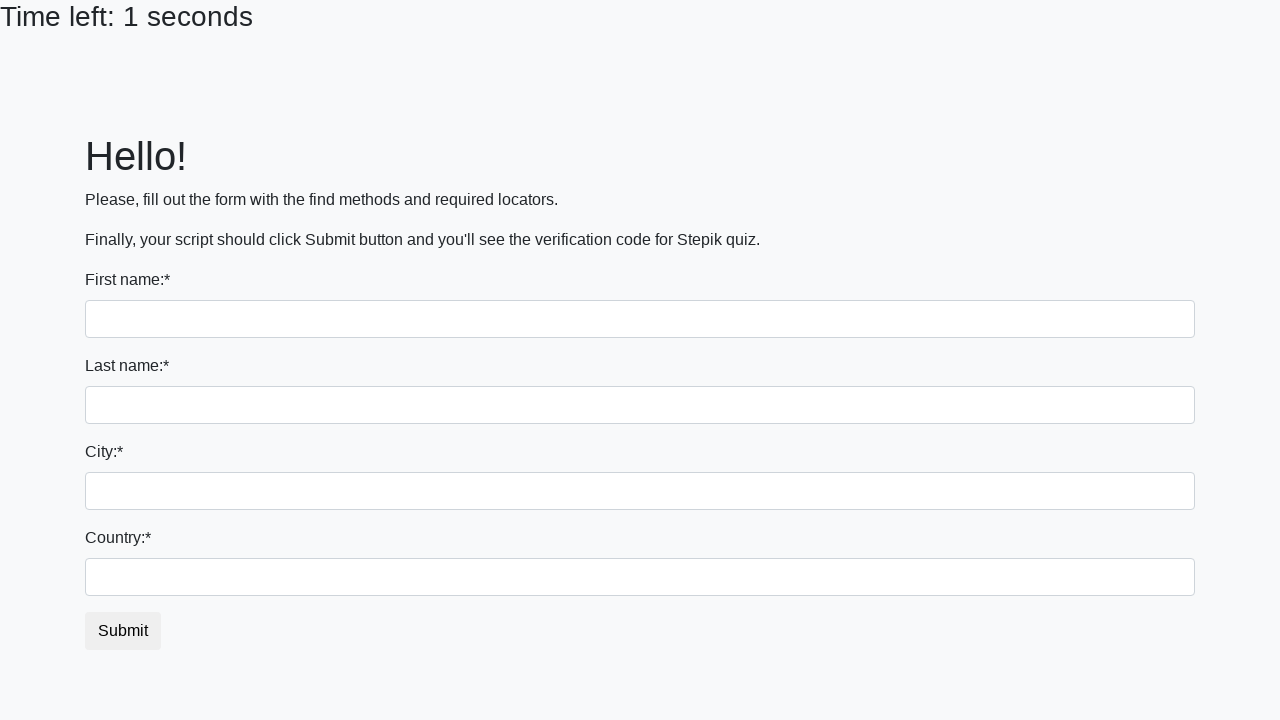